Tests JavaScript prompt functionality on W3Schools by clicking "Try it" button, entering a name in the alert prompt, accepting it, and verifying the result text

Starting URL: https://www.w3schools.com/jsref/tryit.asp?filename=tryjsref_prompt

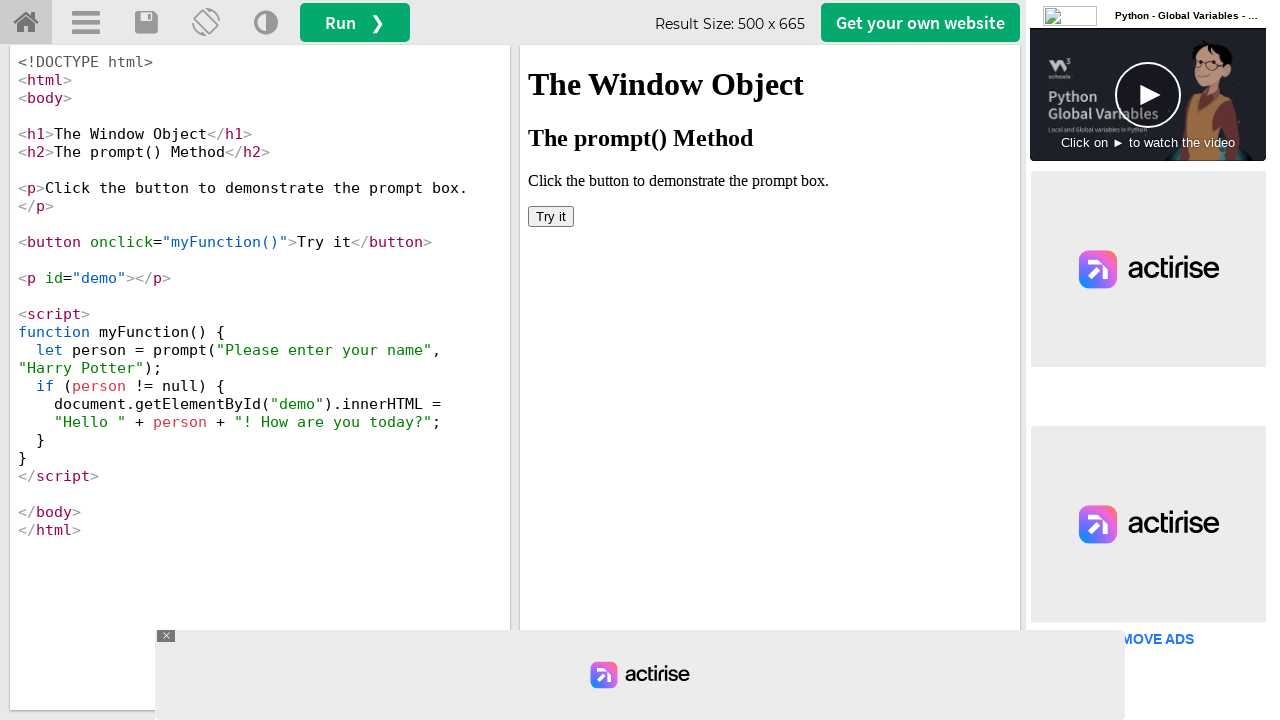

Located iframe containing the JavaScript example
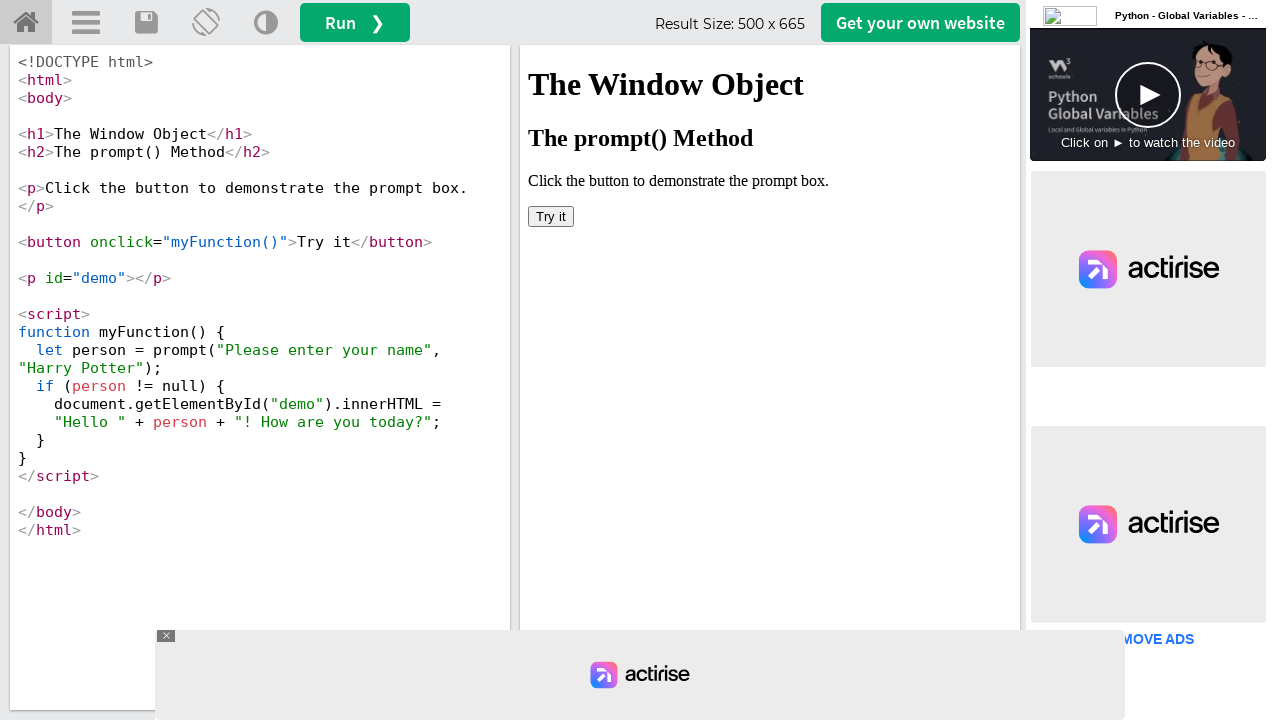

Clicked 'Try it' button in the iframe at (551, 216) on #iframeResult >> internal:control=enter-frame >> xpath=//button[text()='Try it']
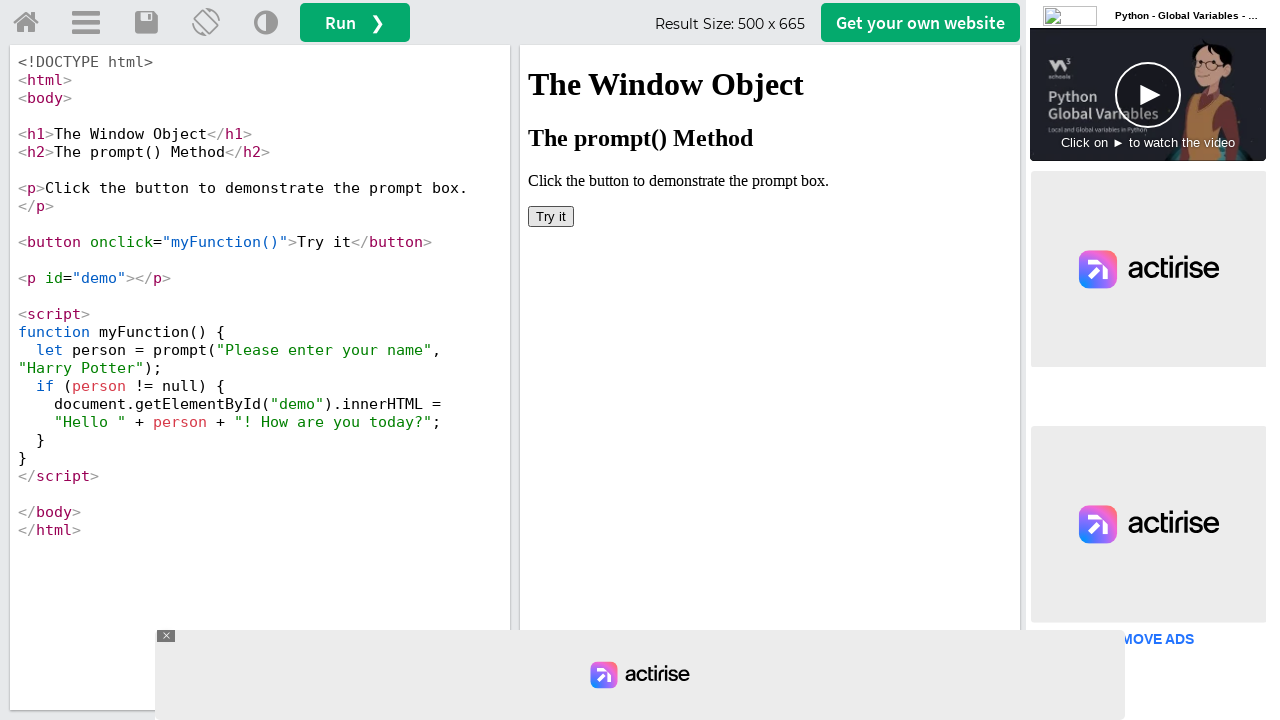

Attached dialog handler to accept prompt with name 'Sathyapriya'
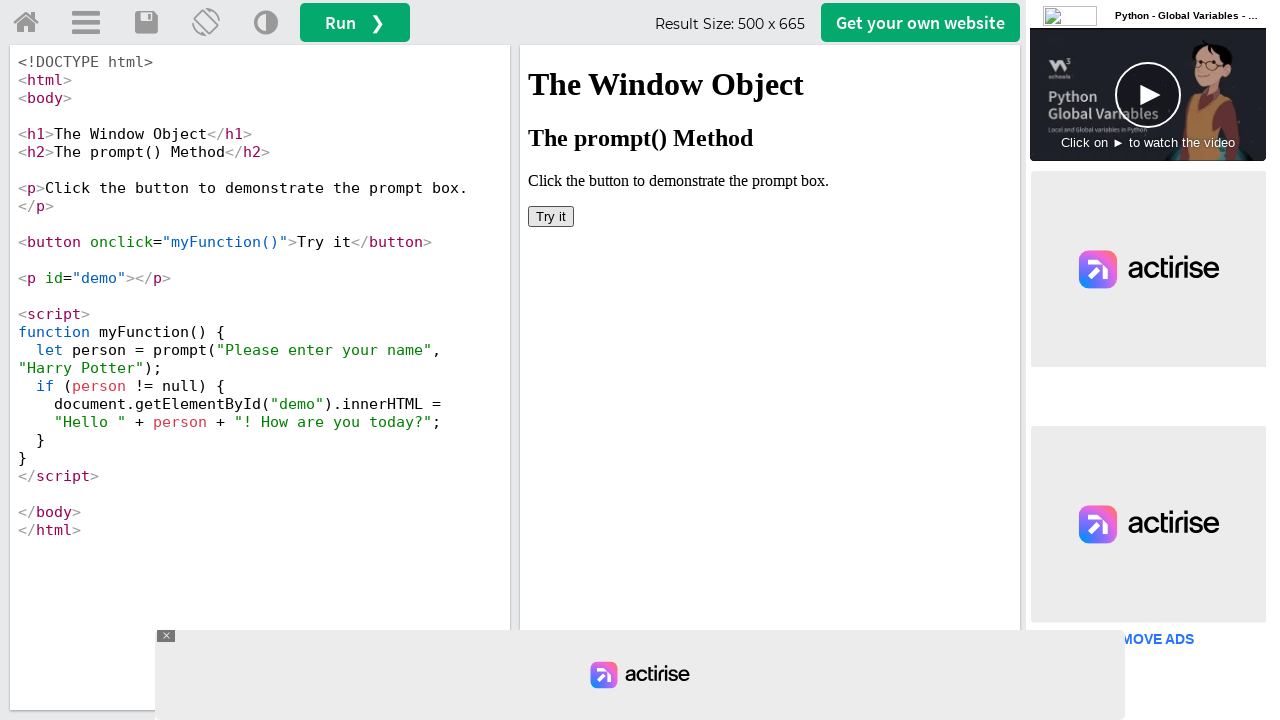

Clicked 'Try it' button again to trigger prompt dialog at (551, 216) on #iframeResult >> internal:control=enter-frame >> xpath=//button[text()='Try it']
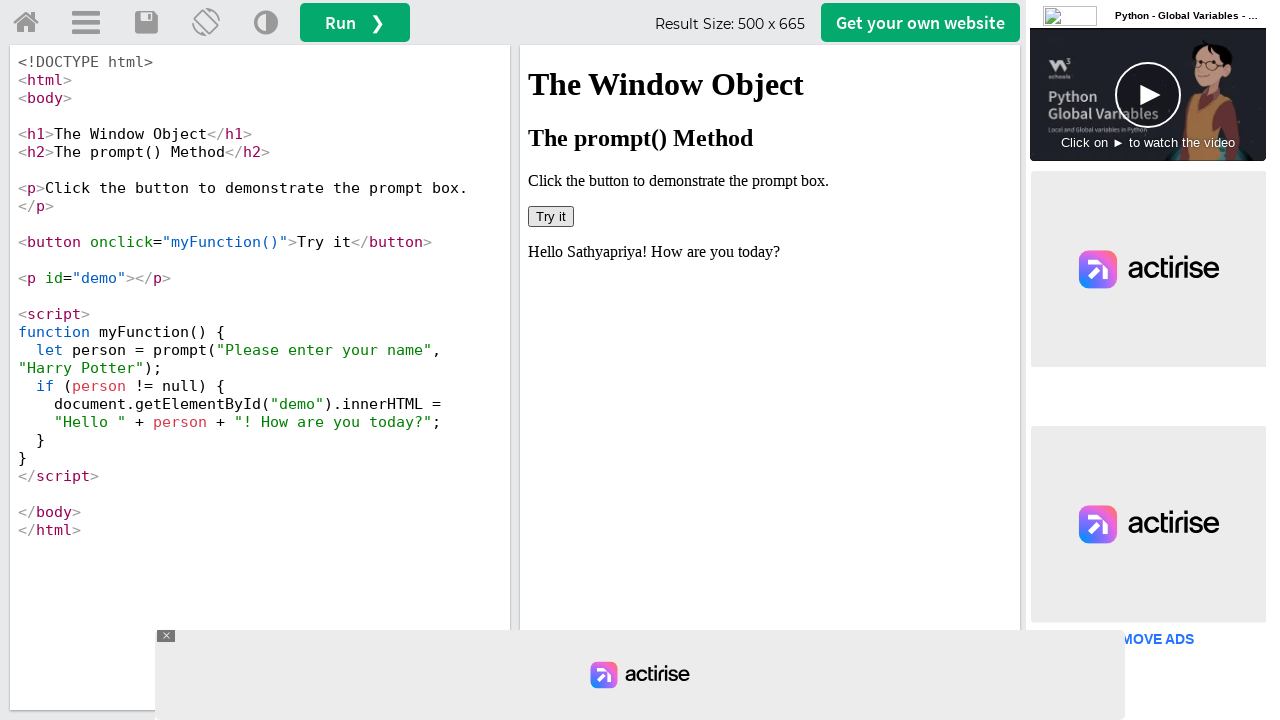

Result text appeared in #demo element
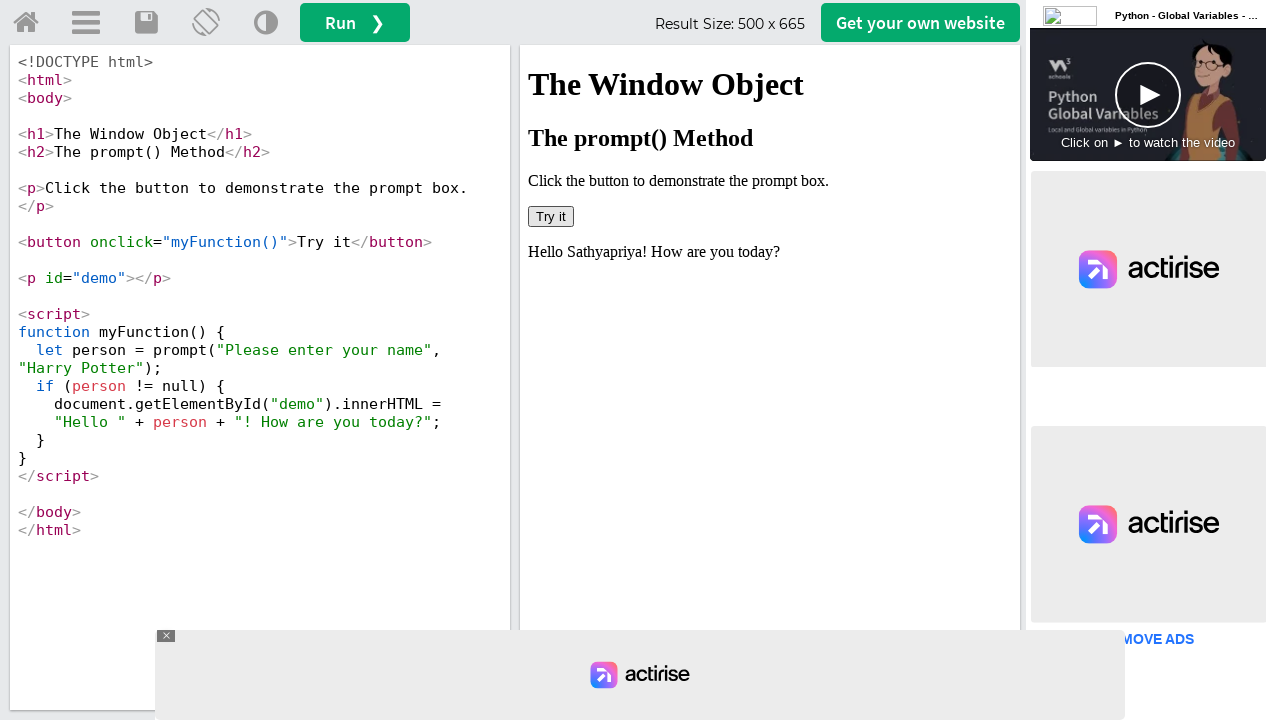

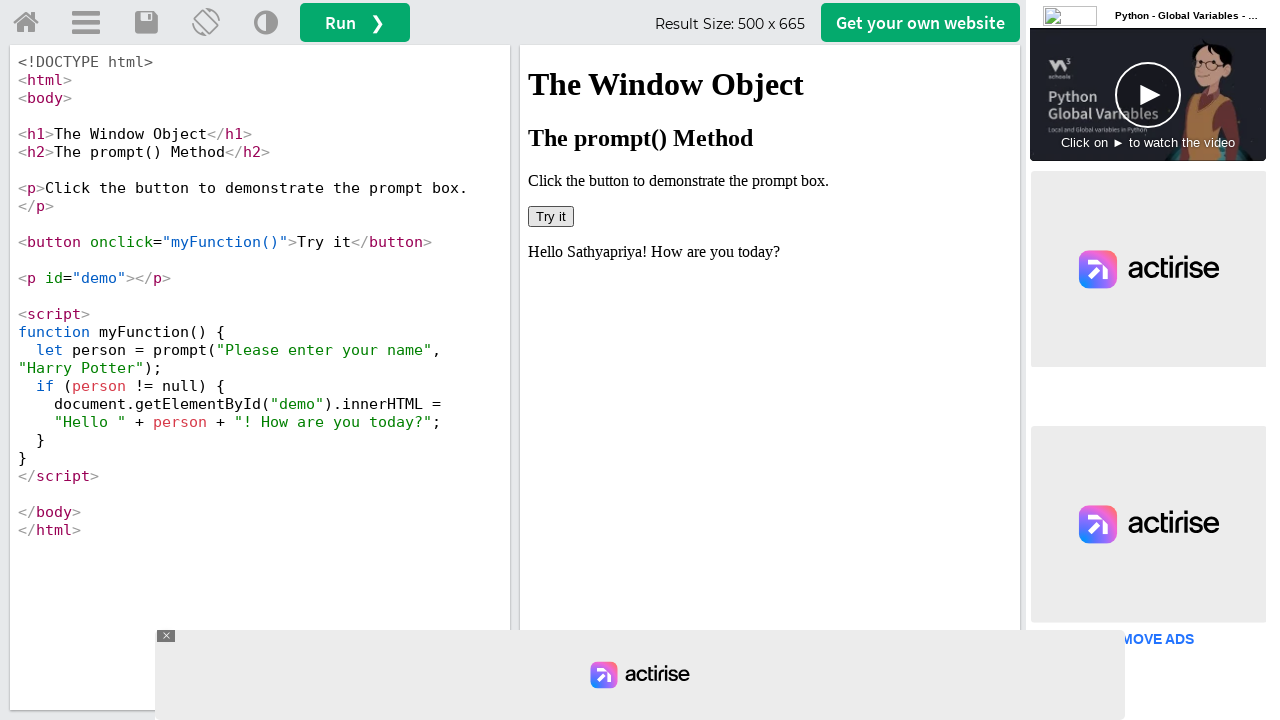